Tests a math challenge form by reading a value from the page, calculating the answer using a logarithmic formula, filling in the result, checking a robot checkbox, selecting a radio button, and submitting the form.

Starting URL: https://suninjuly.github.io/math.html

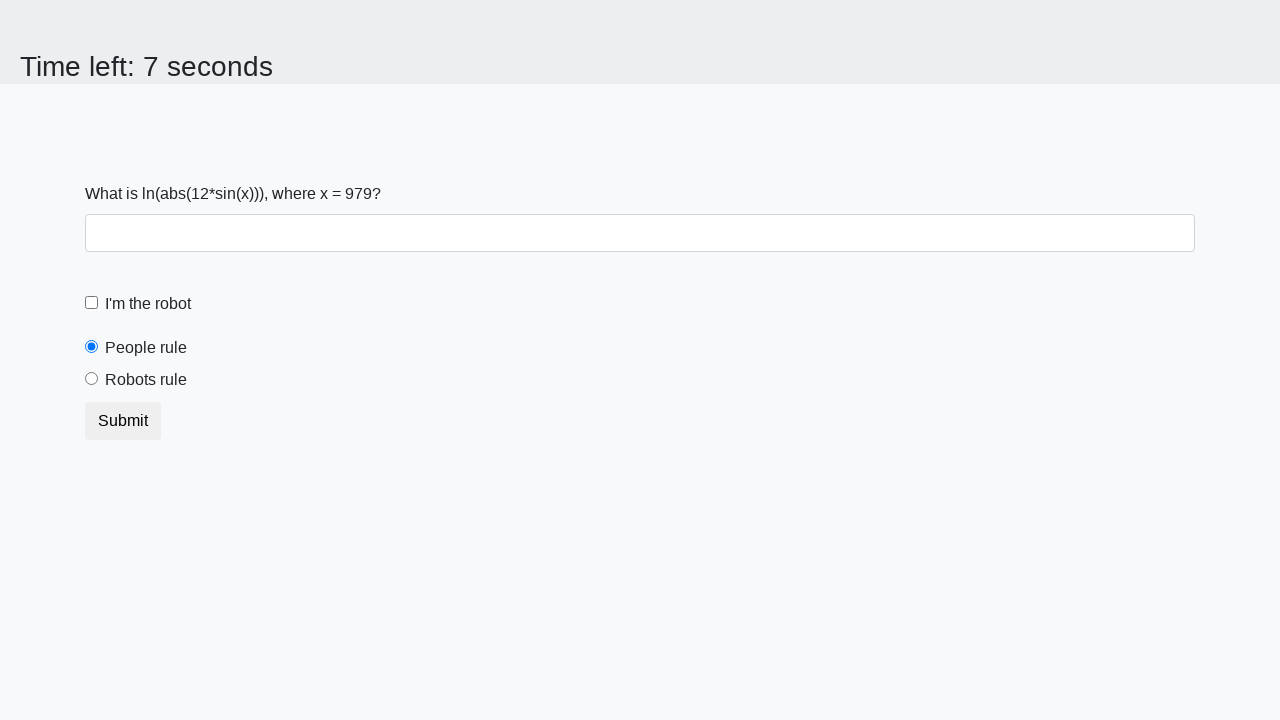

Located the x value input element
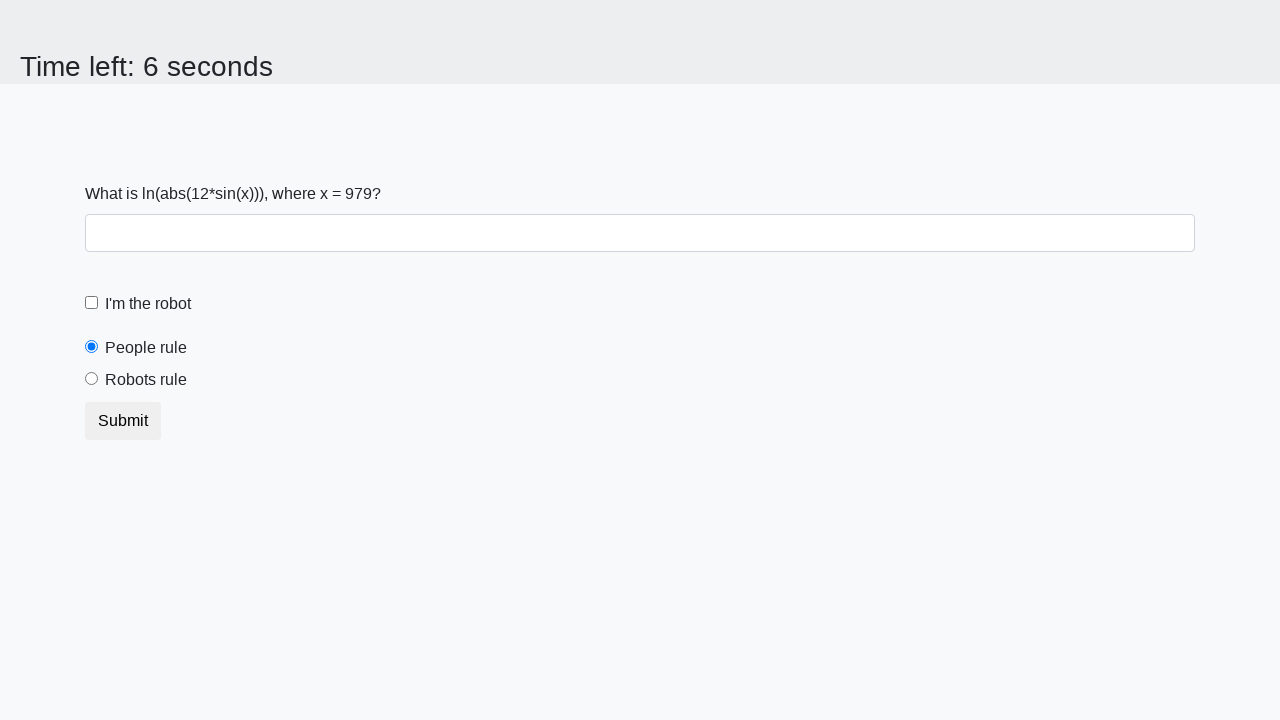

Read x value from the page
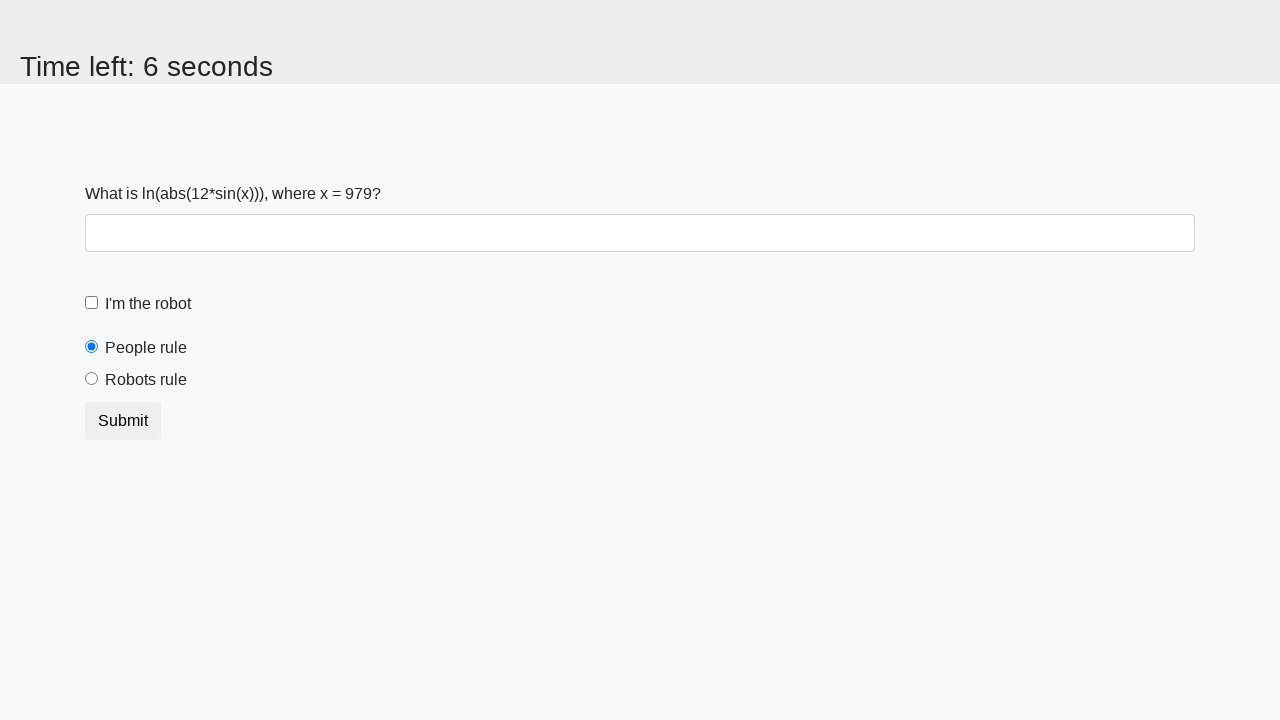

Calculated answer using logarithmic formula: y = 2.4052395944354115
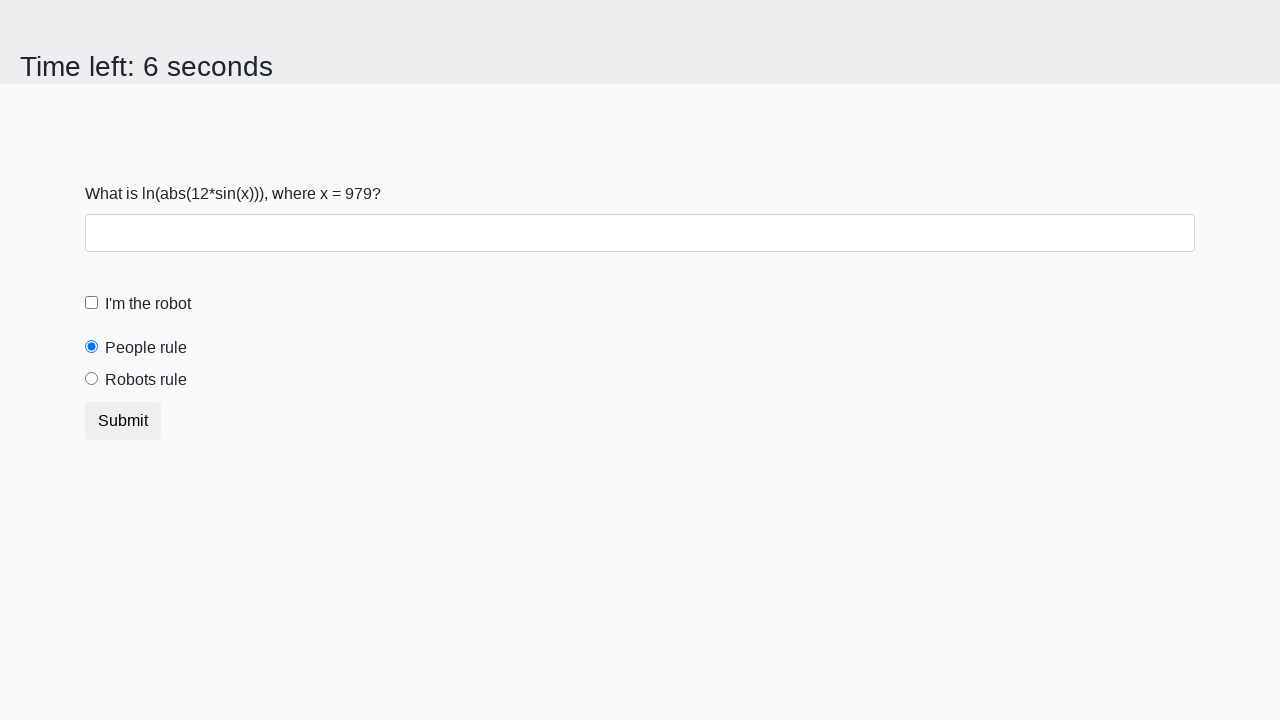

Filled in the calculated answer in the answer field on #answer
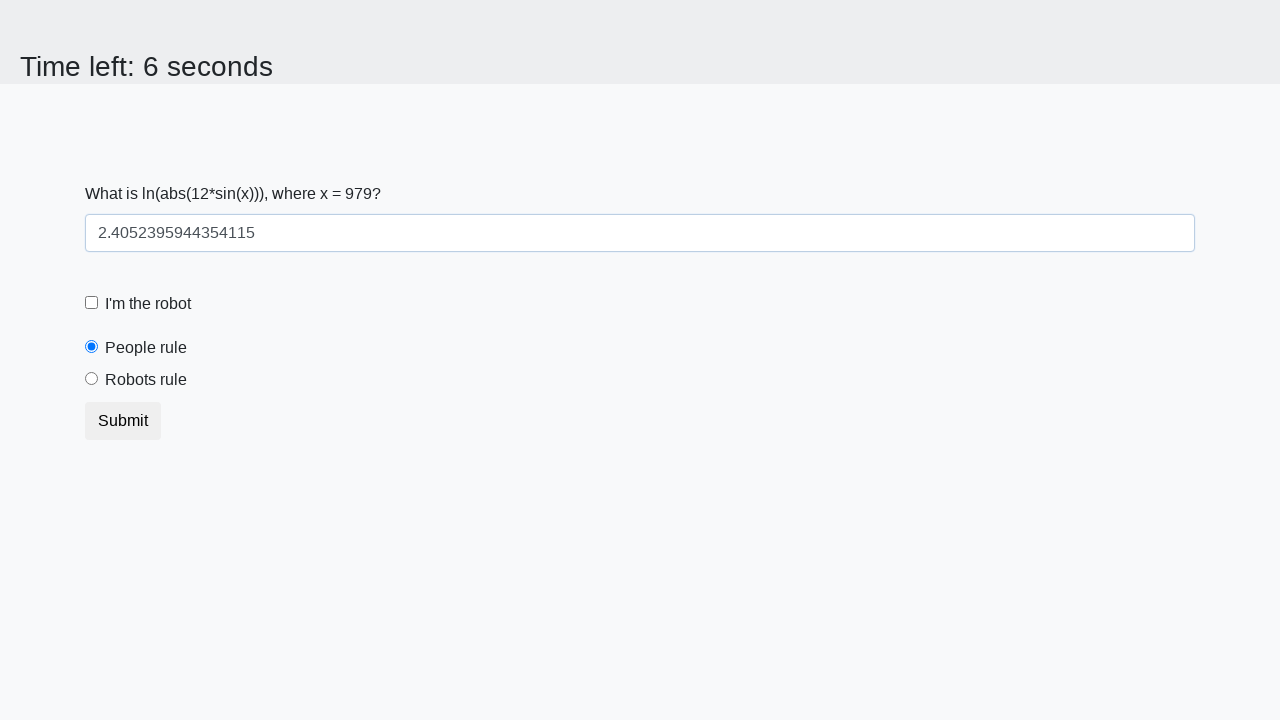

Clicked the robot checkbox at (148, 304) on label[for='robotCheckbox']
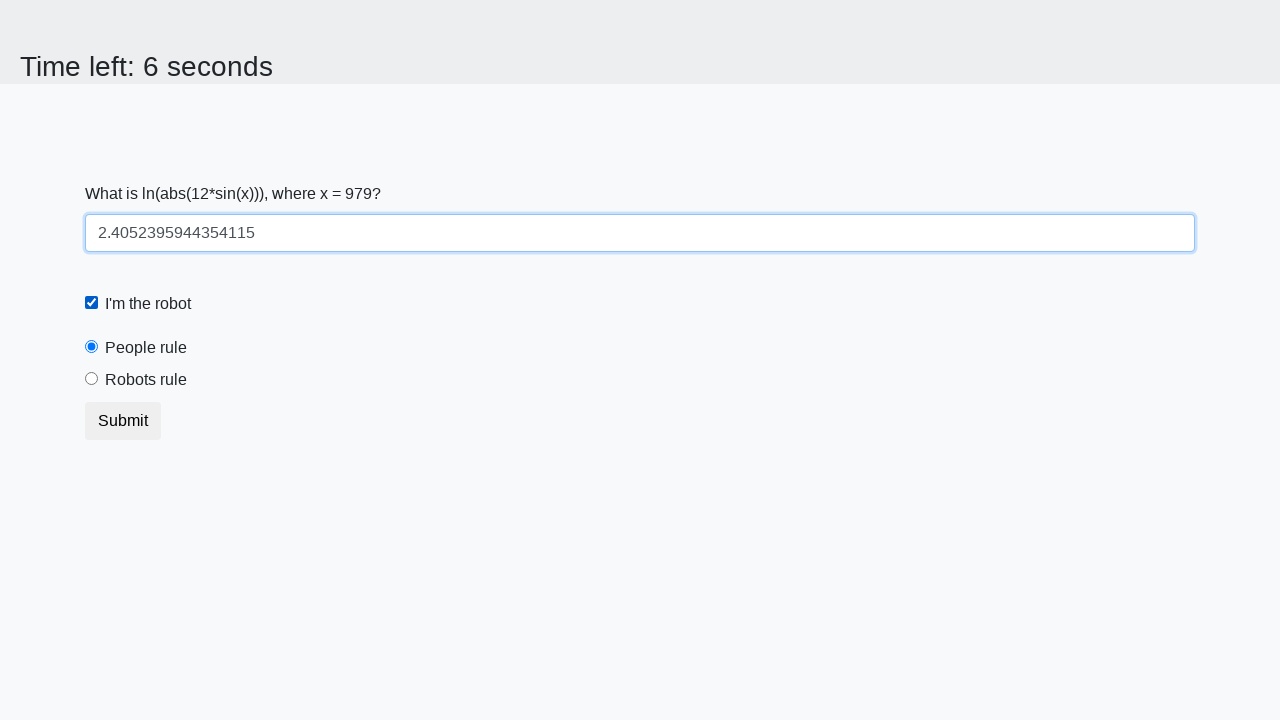

Selected the 'robots rule' radio button at (146, 380) on label[for='robotsRule']
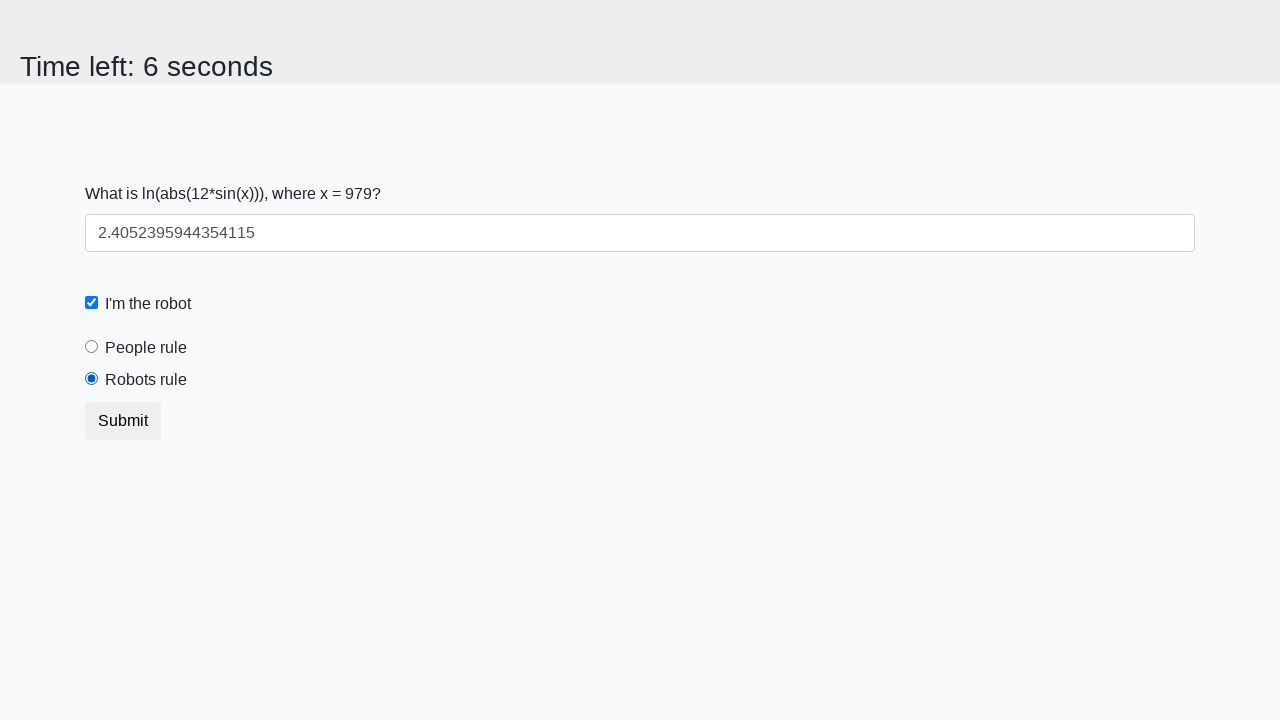

Clicked the submit button to submit the form at (123, 421) on button[type='submit']
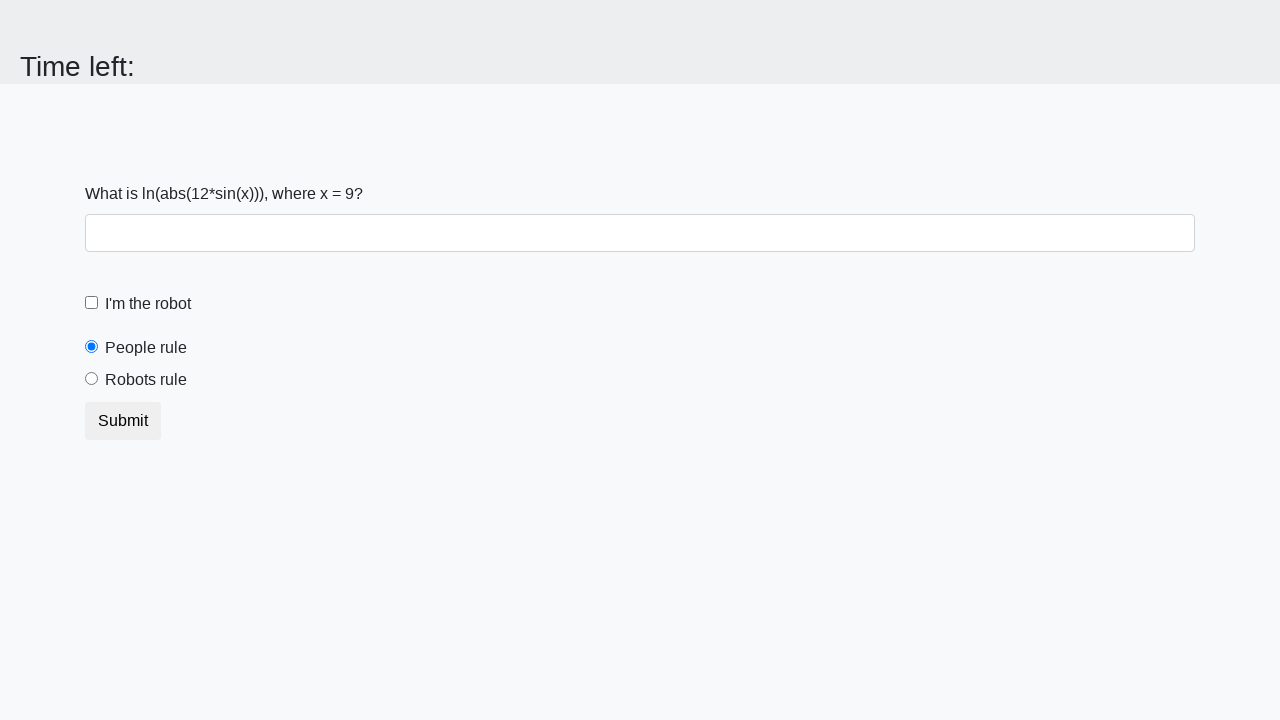

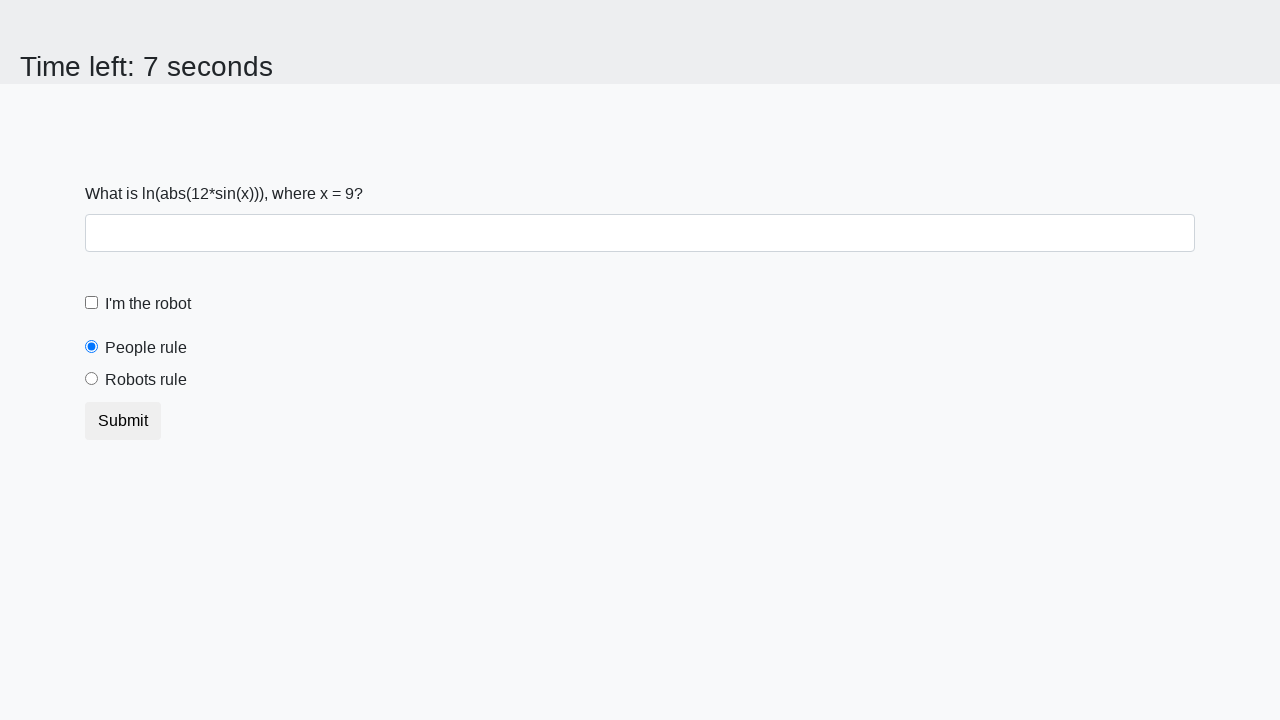